Tests jQuery UI drag-and-drop and resizable interactions by dragging an element to a drop zone and then resizing another element

Starting URL: https://jqueryui.com/droppable/

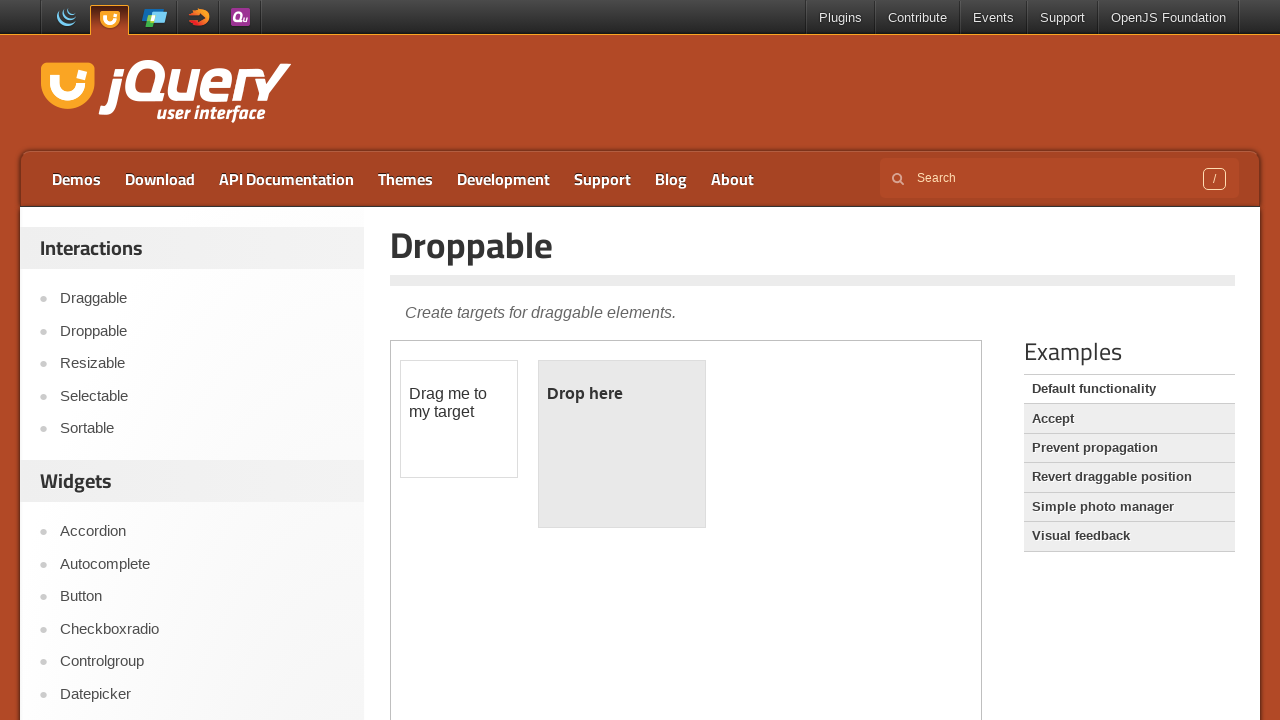

Waited for draggable element to load in iframe
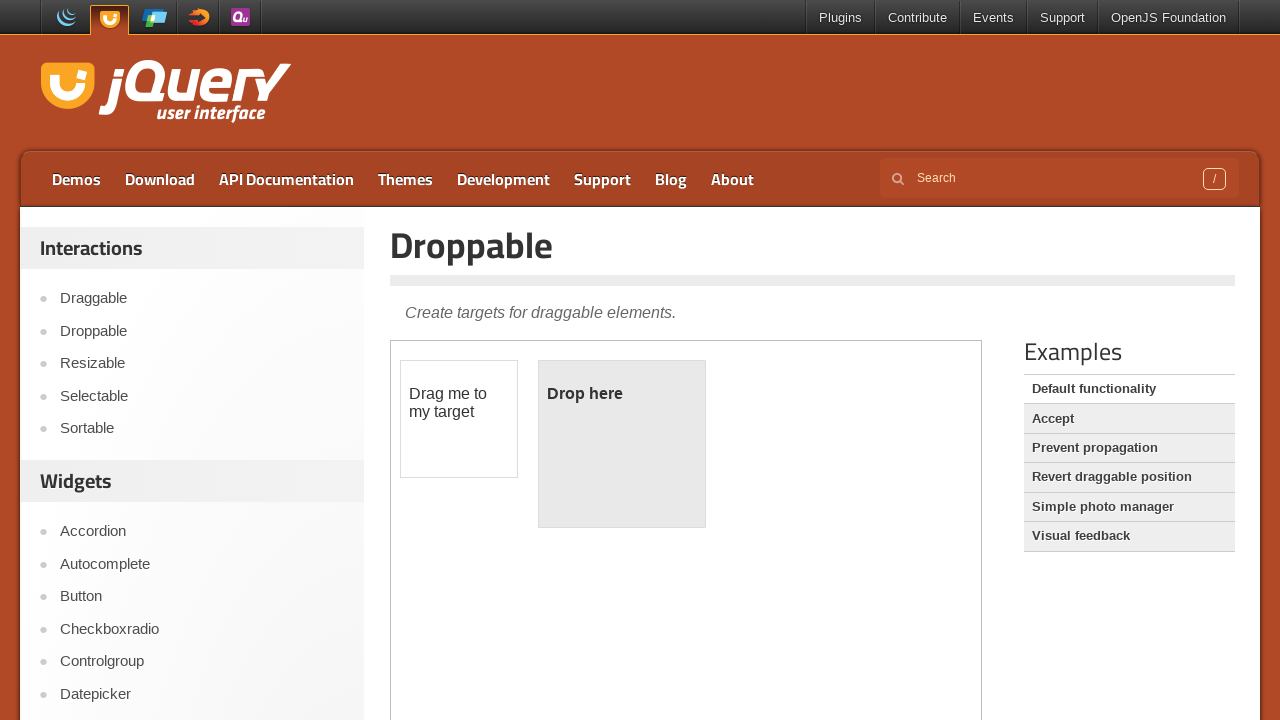

Located draggable element
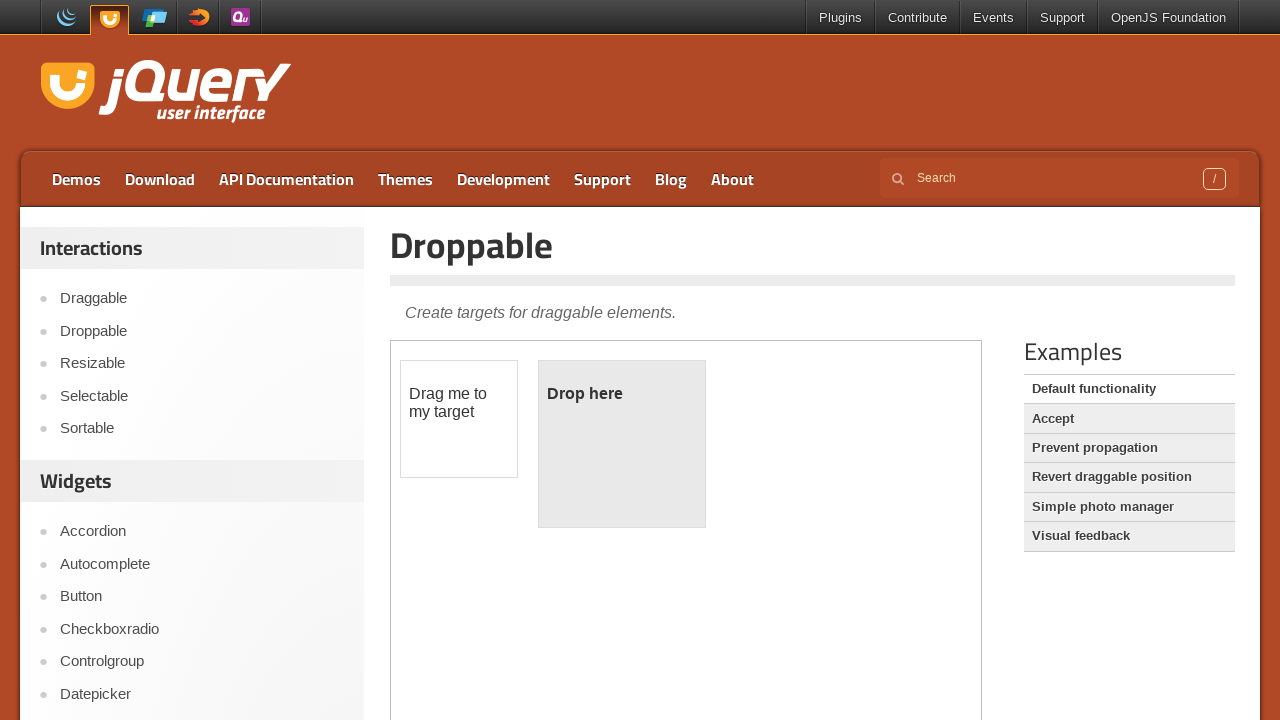

Located droppable target element
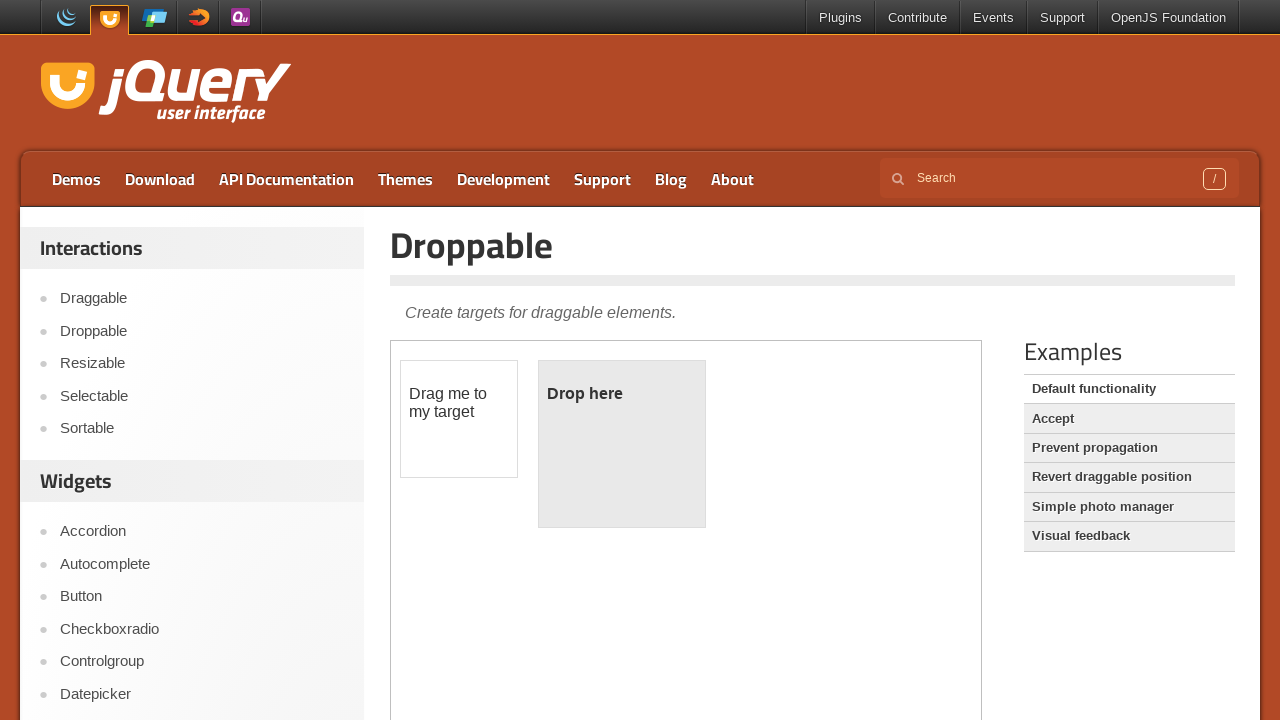

Dragged element to drop zone at (622, 444)
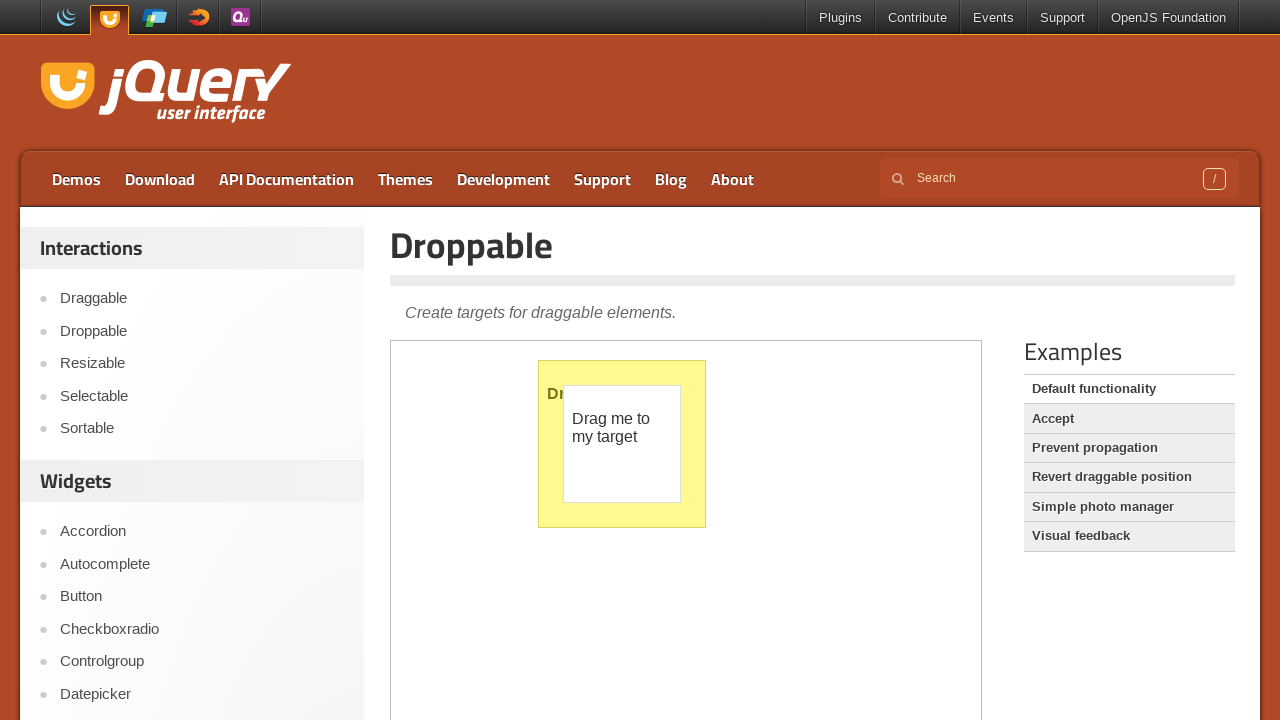

Clicked Resizable link to navigate to resizable demo at (202, 364) on a:text('Resizable')
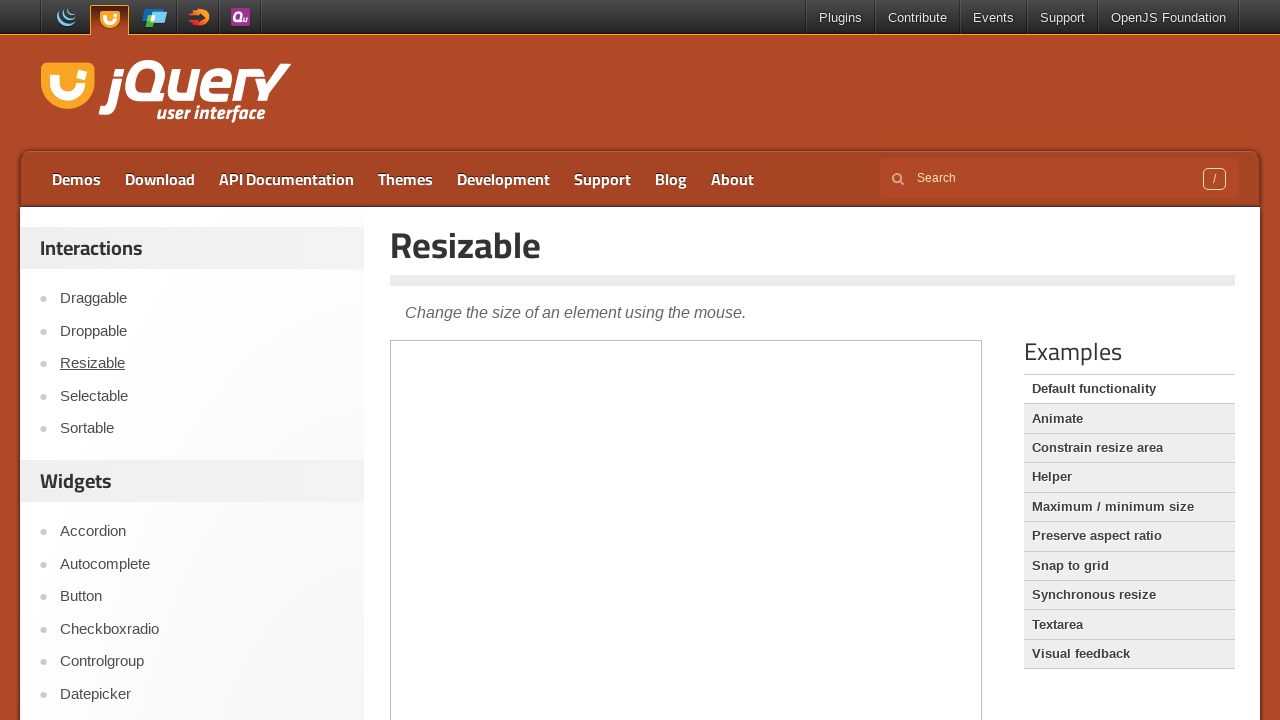

Waited for resizable element to load in iframe
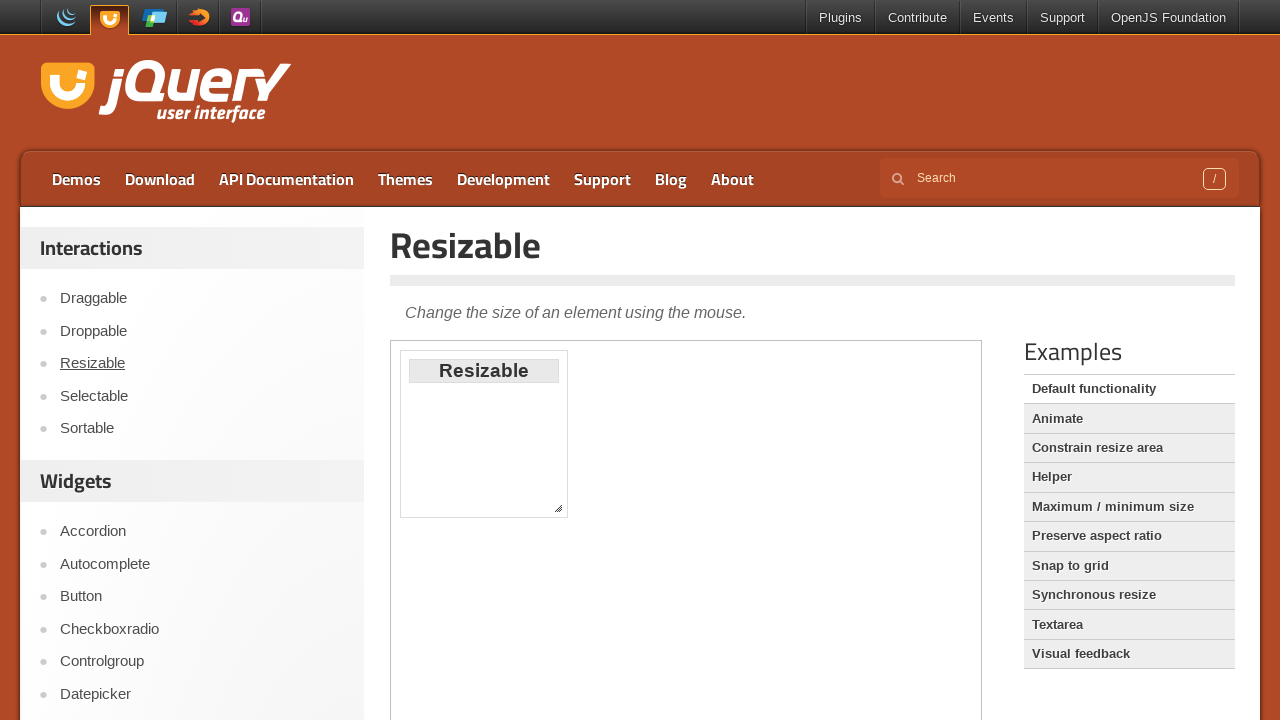

Located southeast resize handle
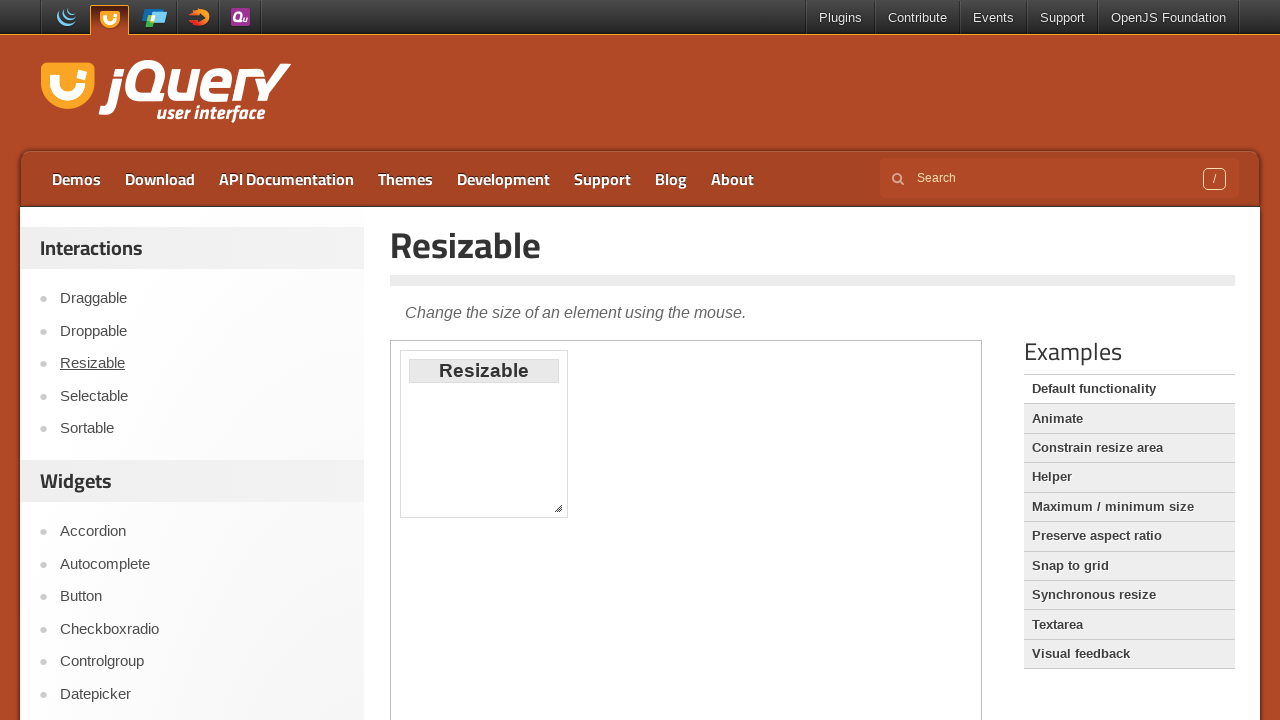

Dragged resize handle to increase element size at (750, 700)
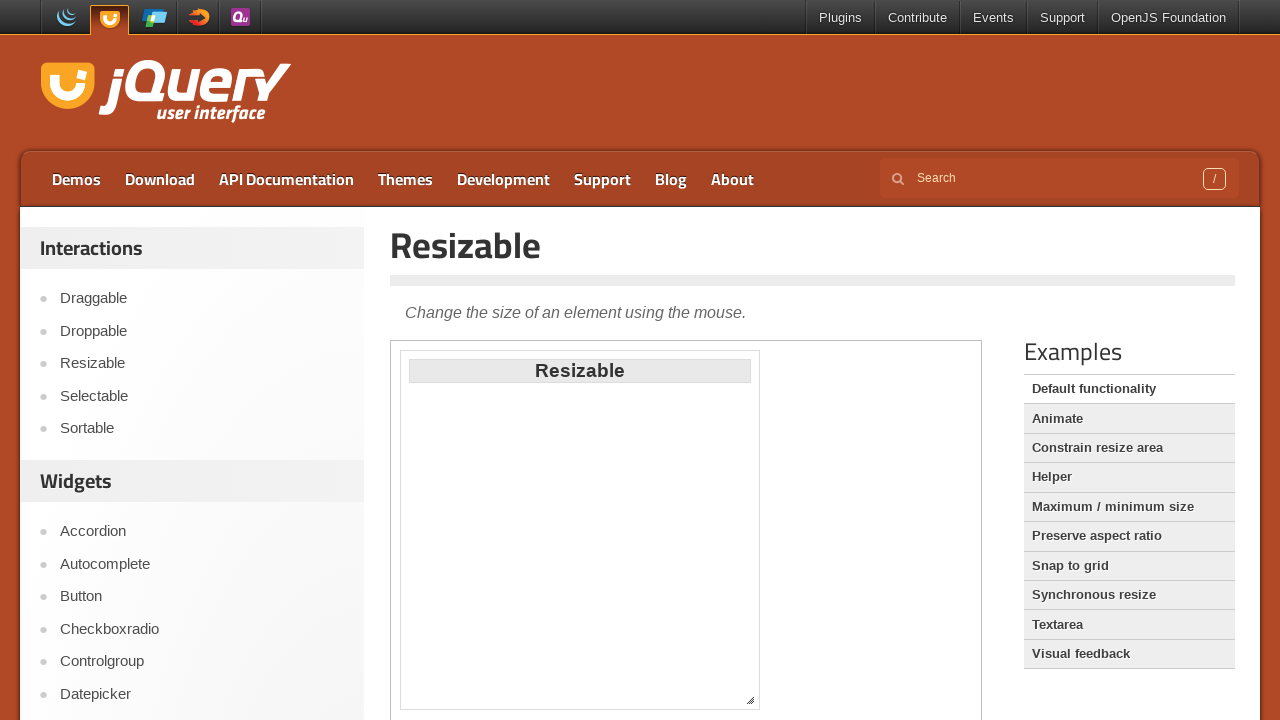

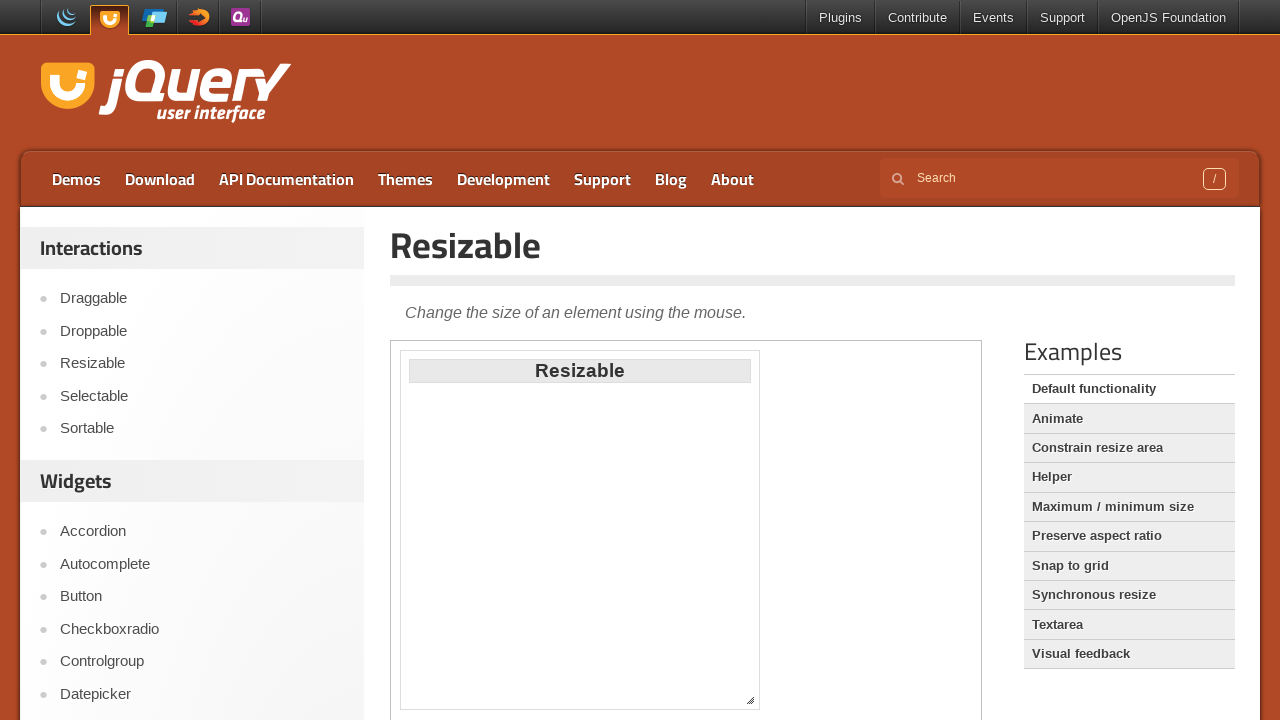